Tests the alerts page by clicking on a confirm button to trigger an alert dialog

Starting URL: https://demoqa.com/alerts

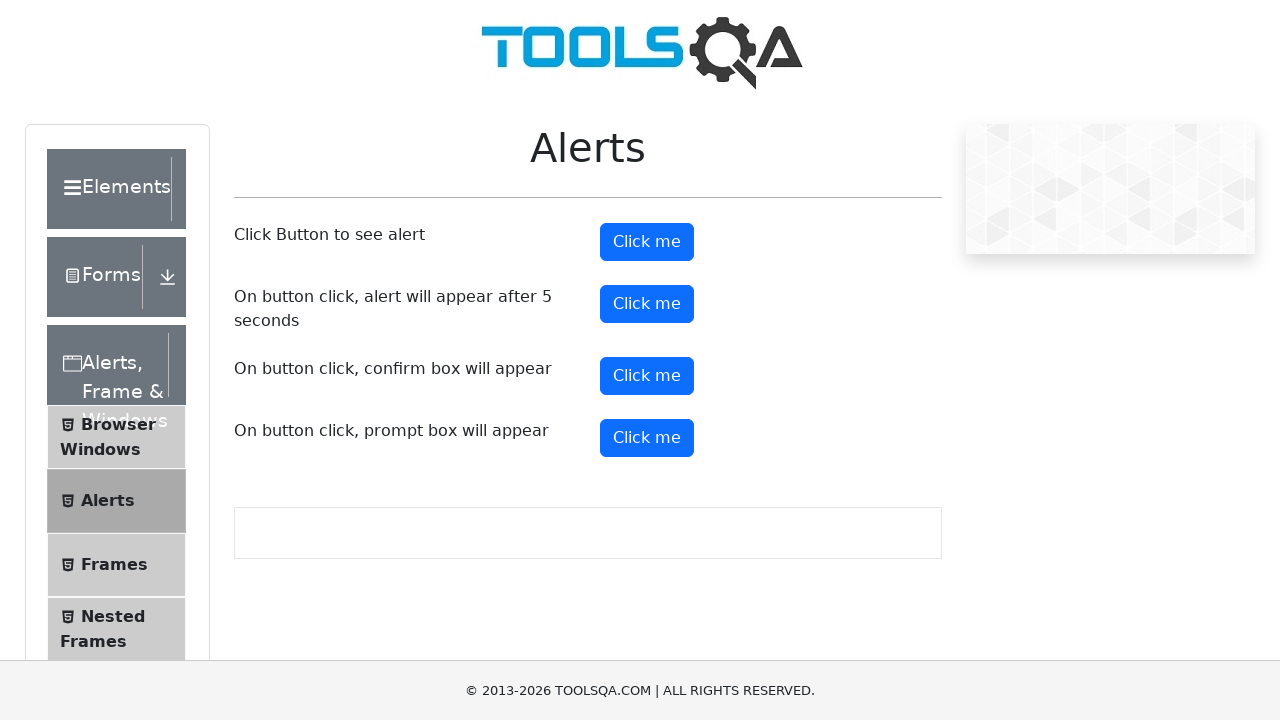

Waited for confirm button to be visible on alerts page
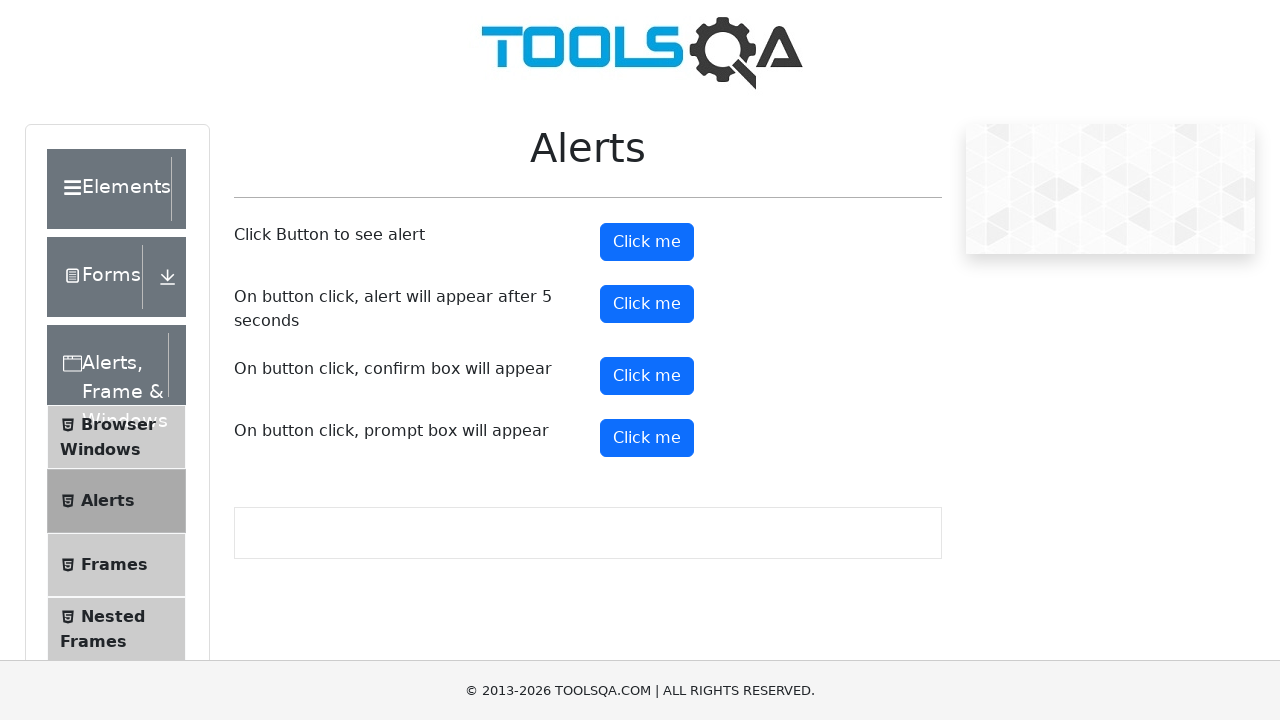

Clicked confirm button to trigger alert dialog at (647, 376) on xpath=//button[contains(@id,'confirmButton')]
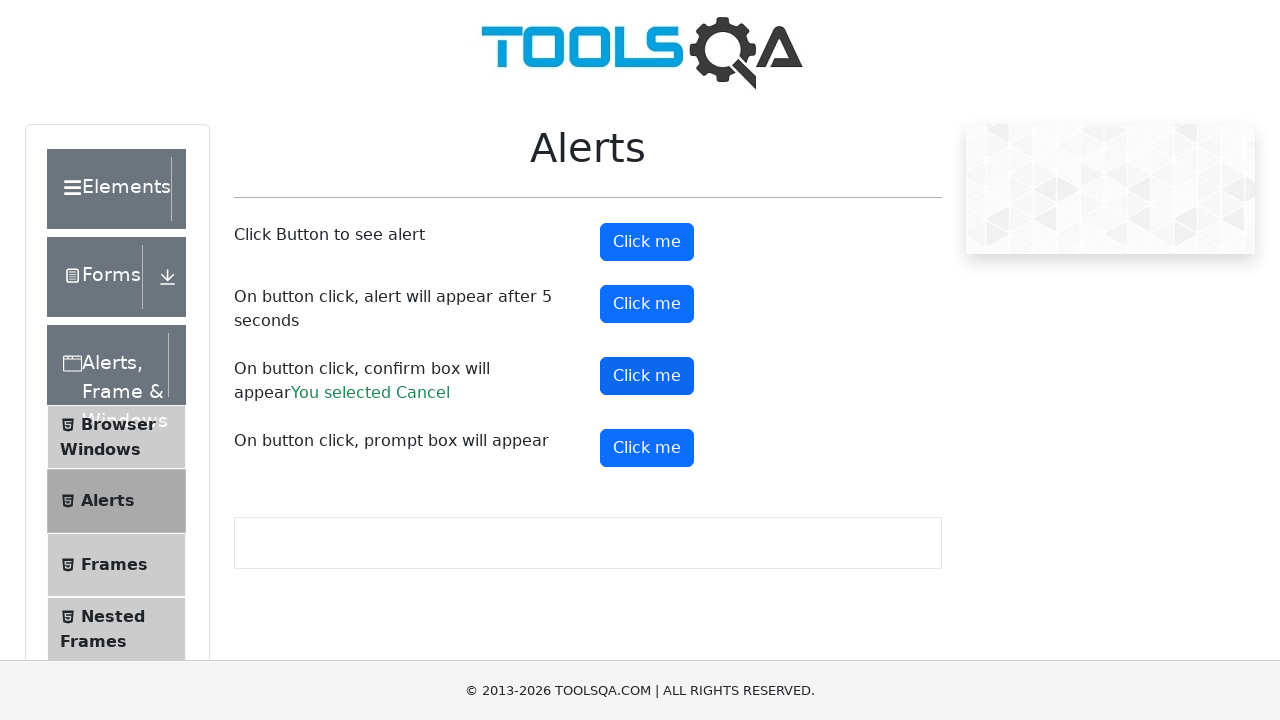

Set up dialog handler to accept alert
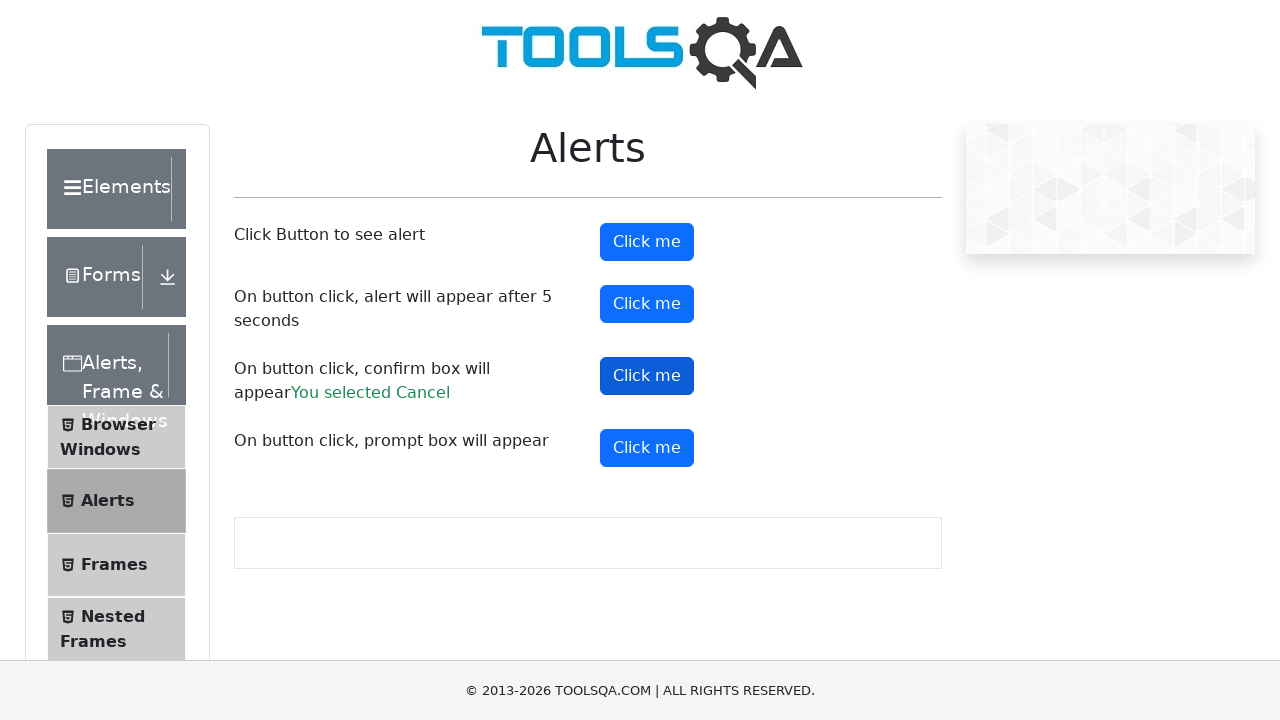

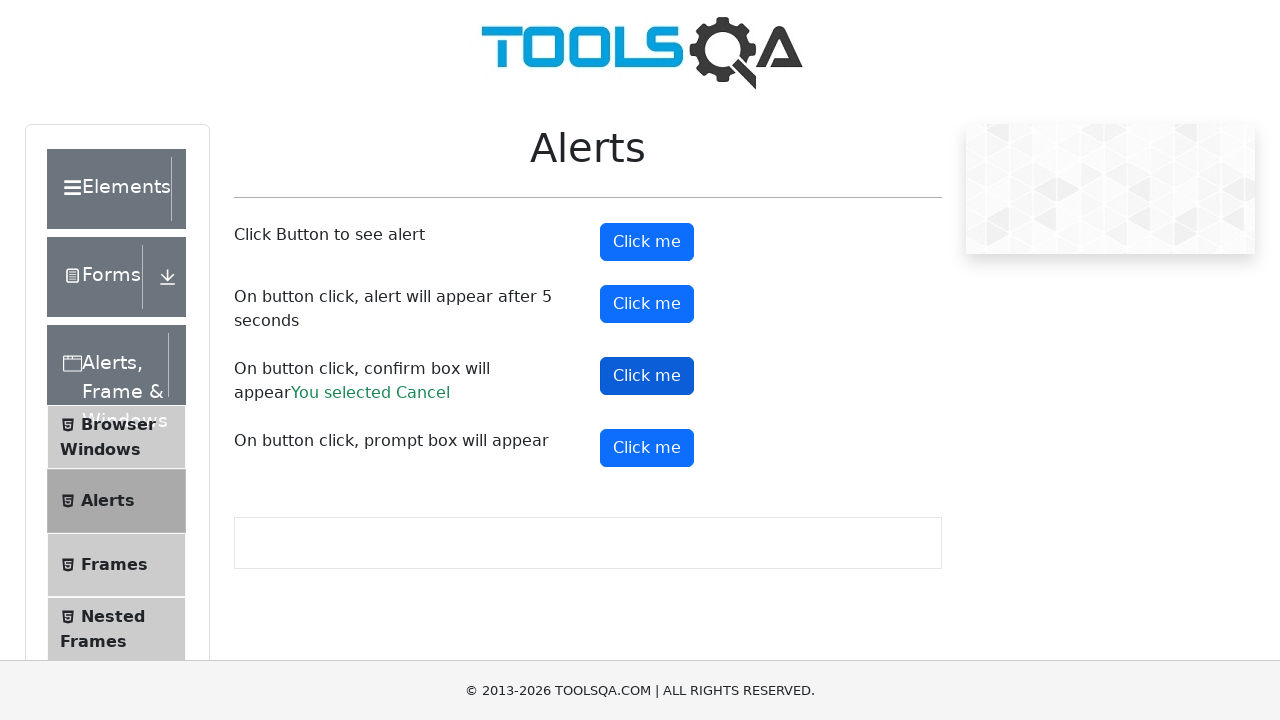